Tests the "More about service" link on MTS Belarus website by clicking it and verifying navigation to the payment help page

Starting URL: https://www.mts.by/

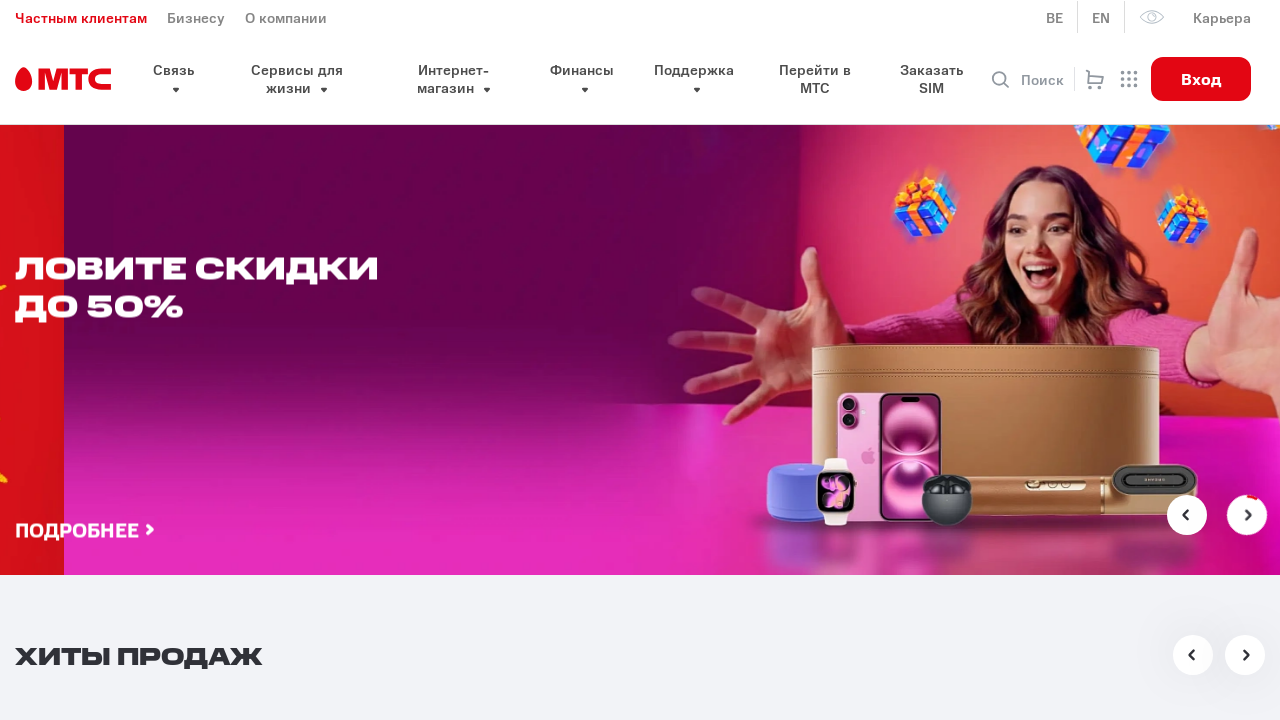

Clicked 'More about service' link on MTS Belarus website at (190, 361) on text=Подробнее о сервисе
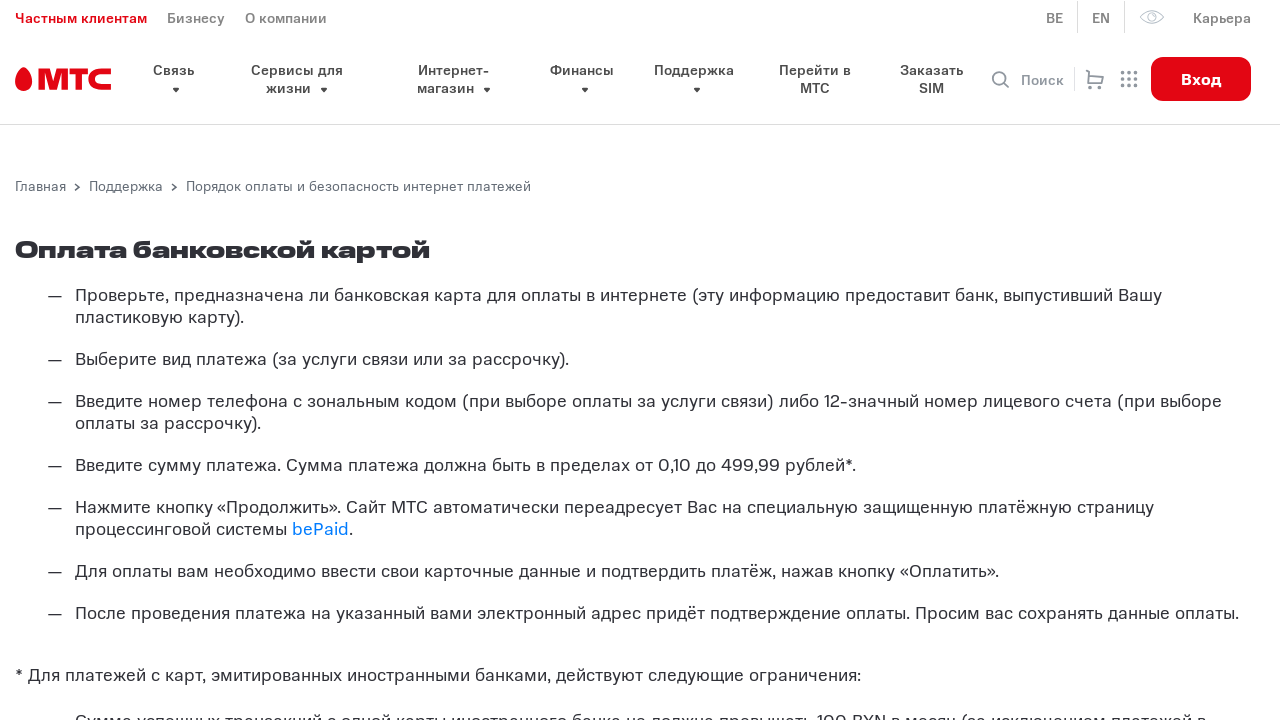

Navigated to payment help page
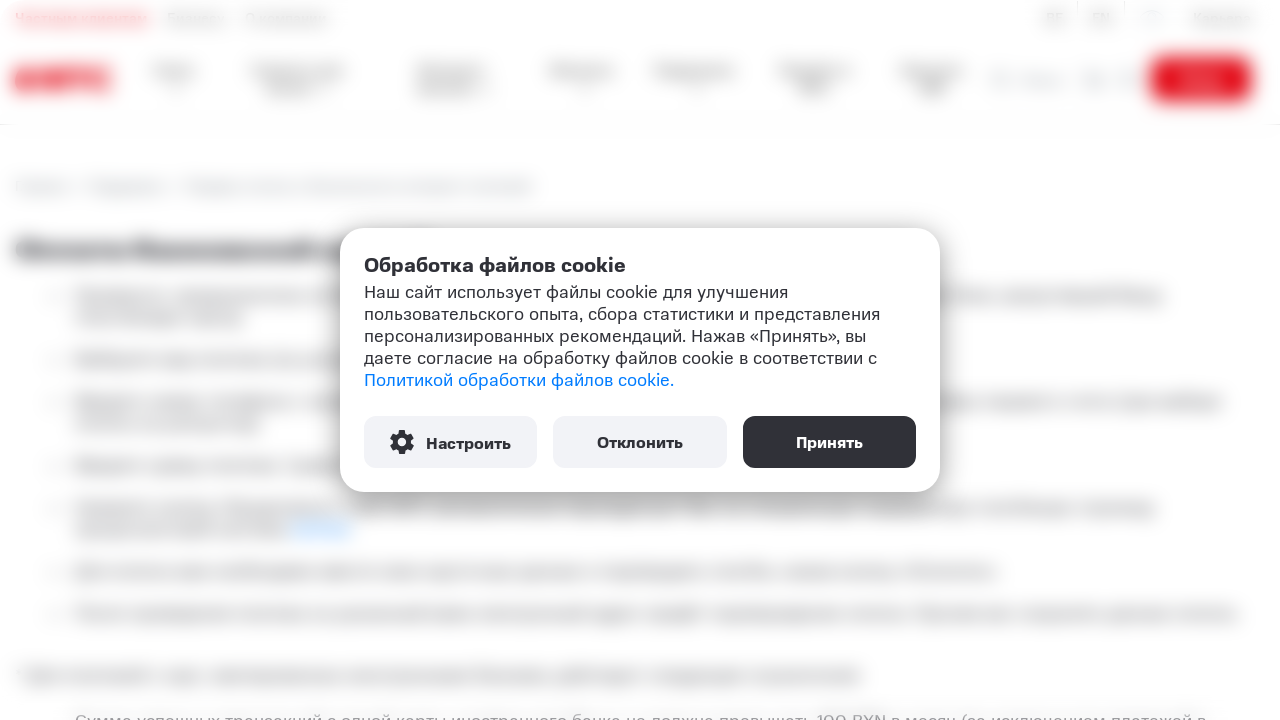

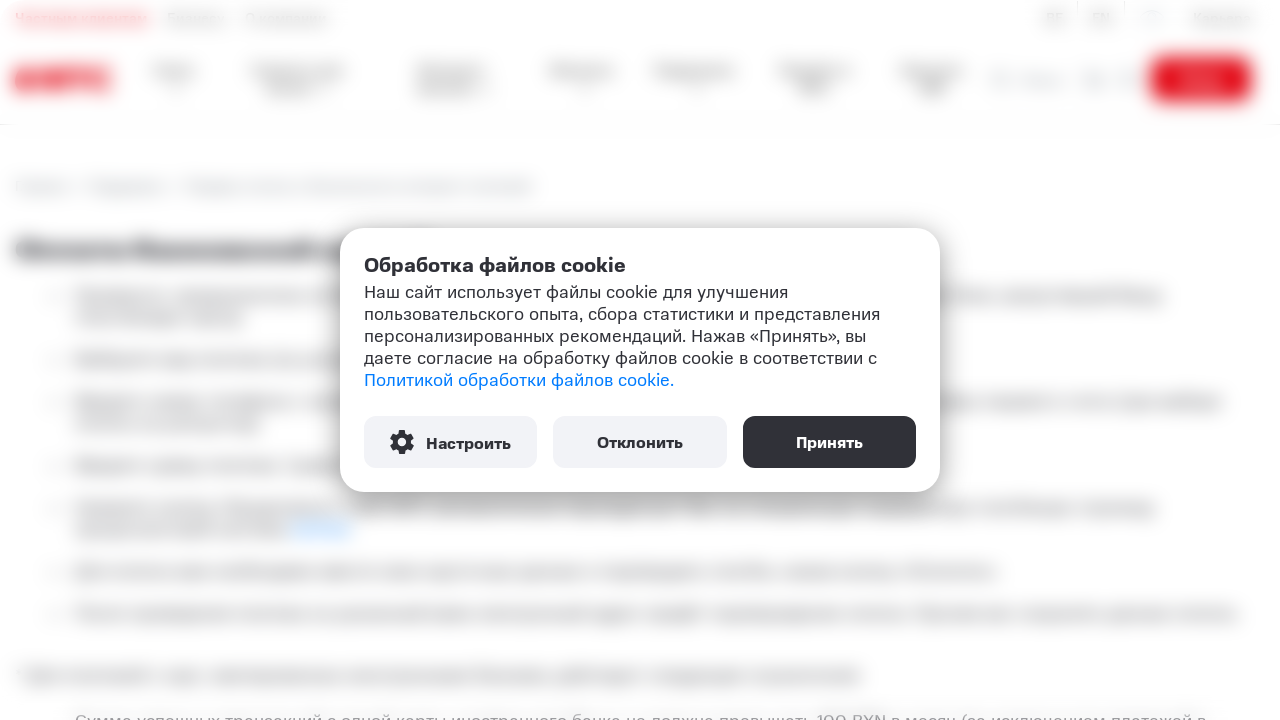